Tests form validation by submitting with empty inputs and verifying error display

Starting URL: https://b2c.pampadu.ru/index.html#49a973bd-2d7c-4b9b-9c28-d986d7757983

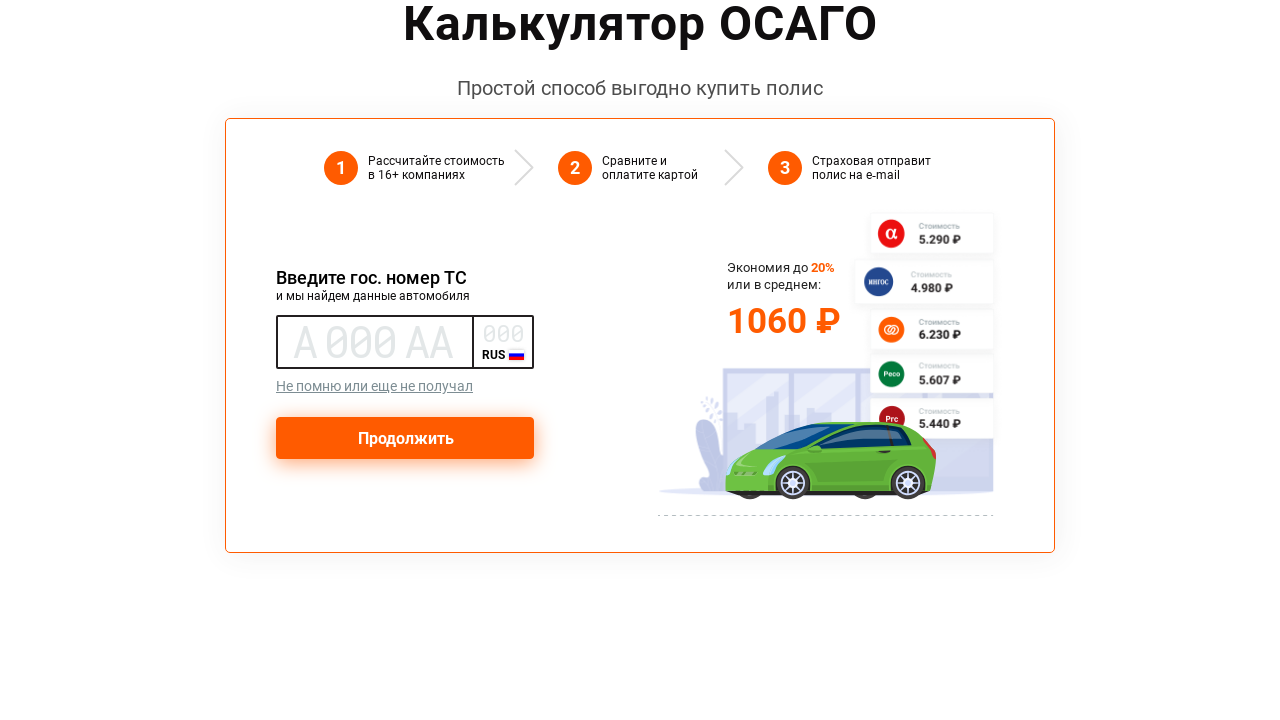

Submit button loaded and ready
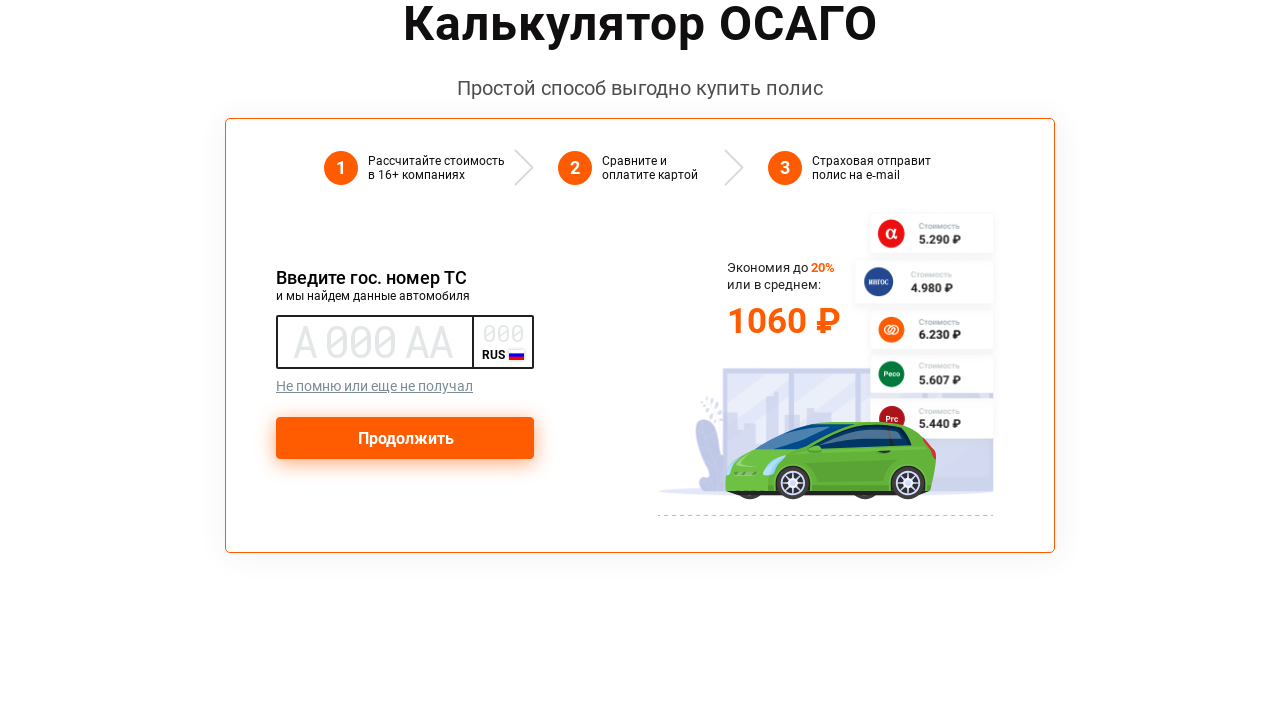

Clicked submit button with empty form inputs at (405, 438) on button
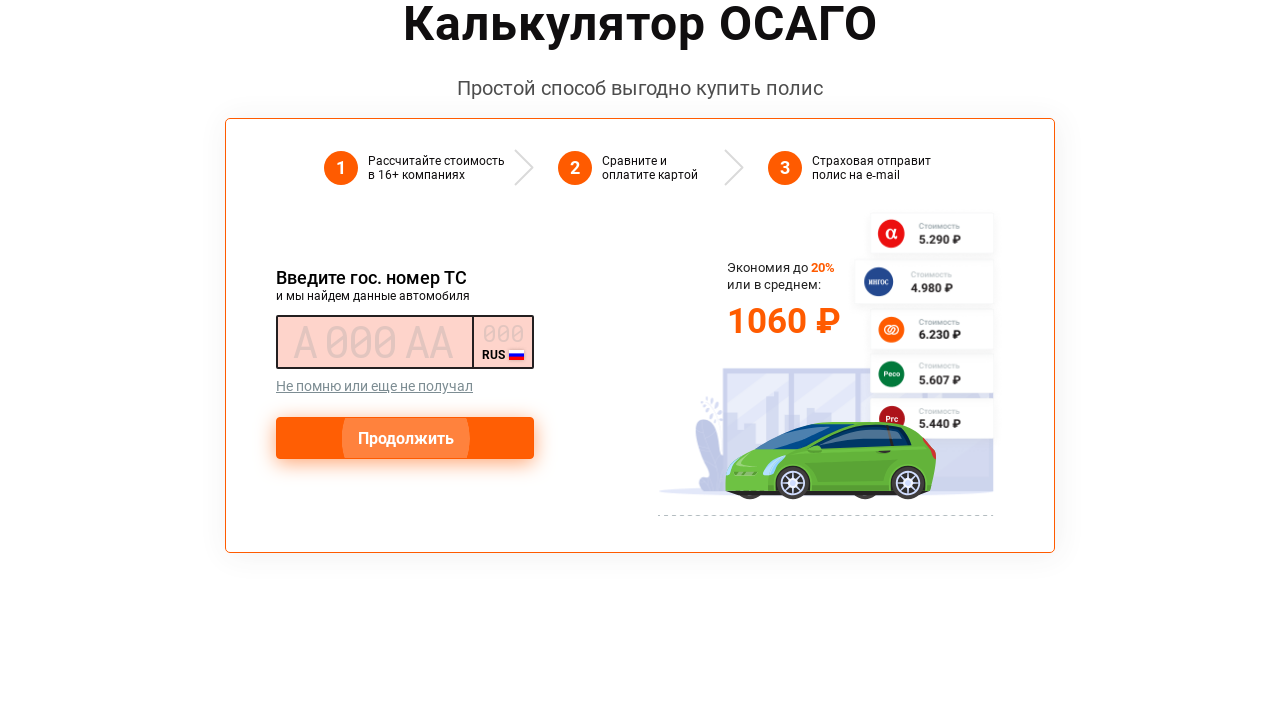

Form validation error message displayed
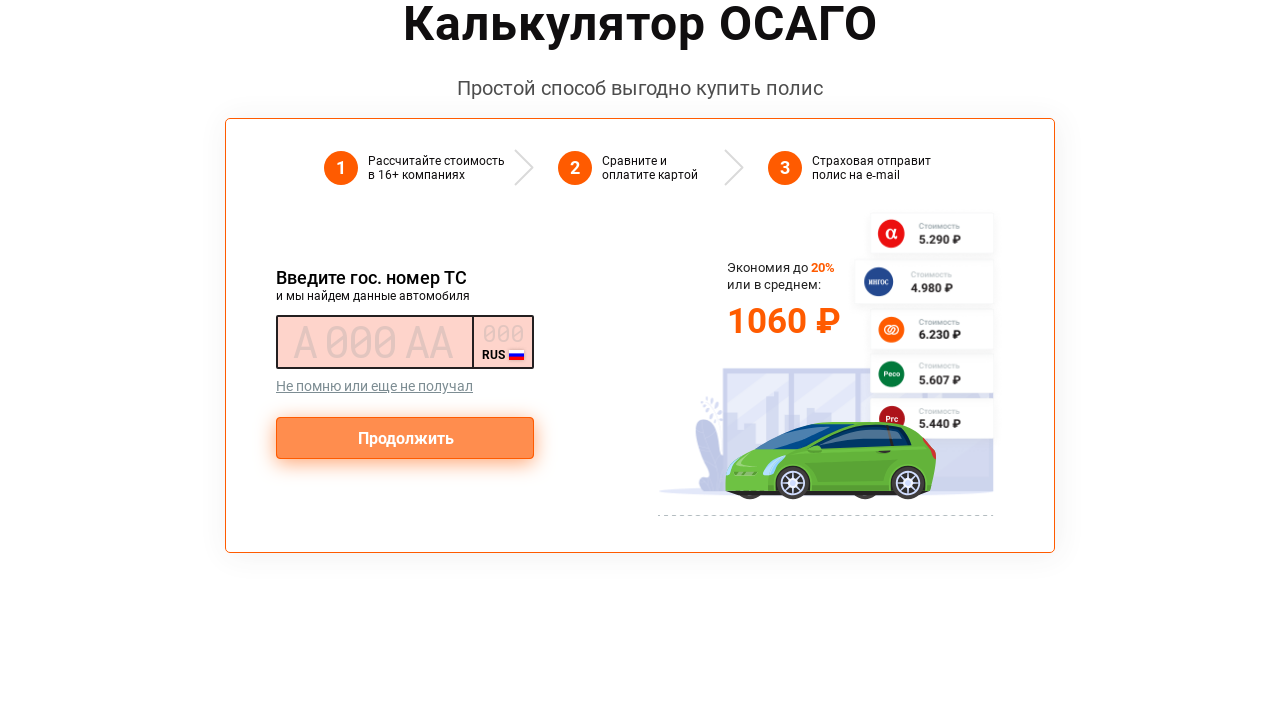

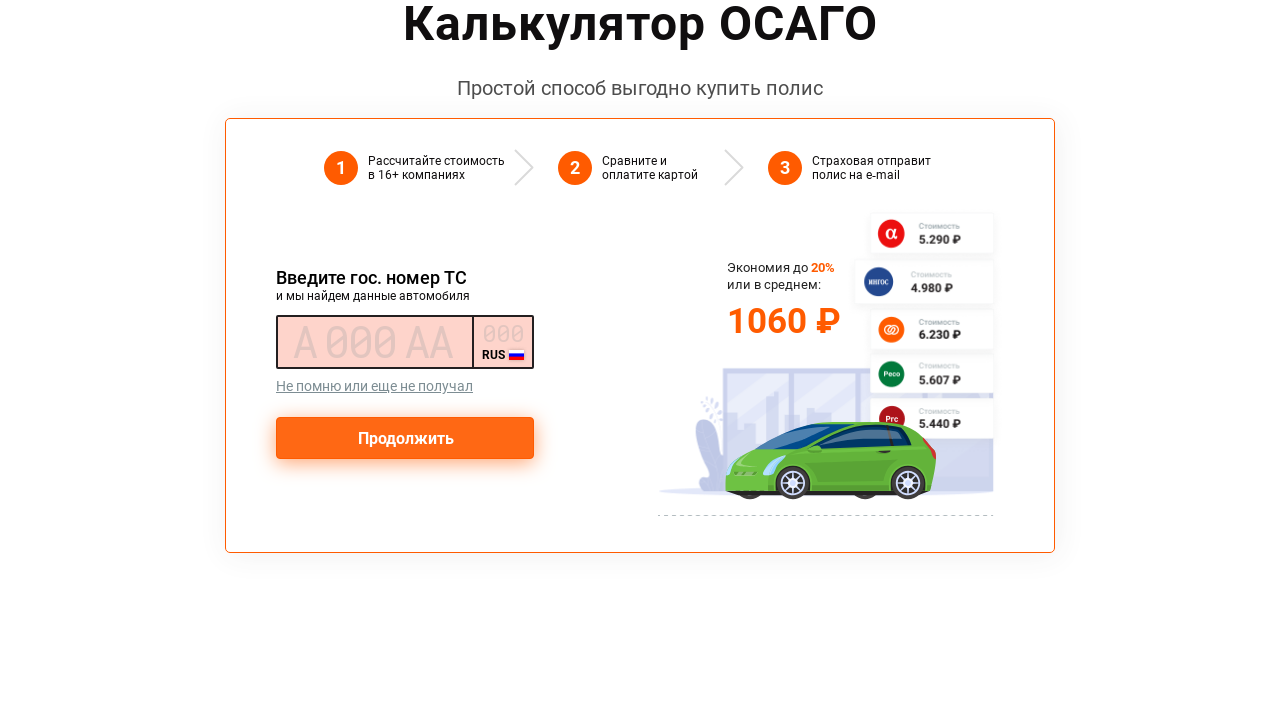